Tests keyboard interactions including typing, selecting all text with Ctrl+A, replacing text, and using Tab to navigate between form fields

Starting URL: https://demoqa.com/text-box

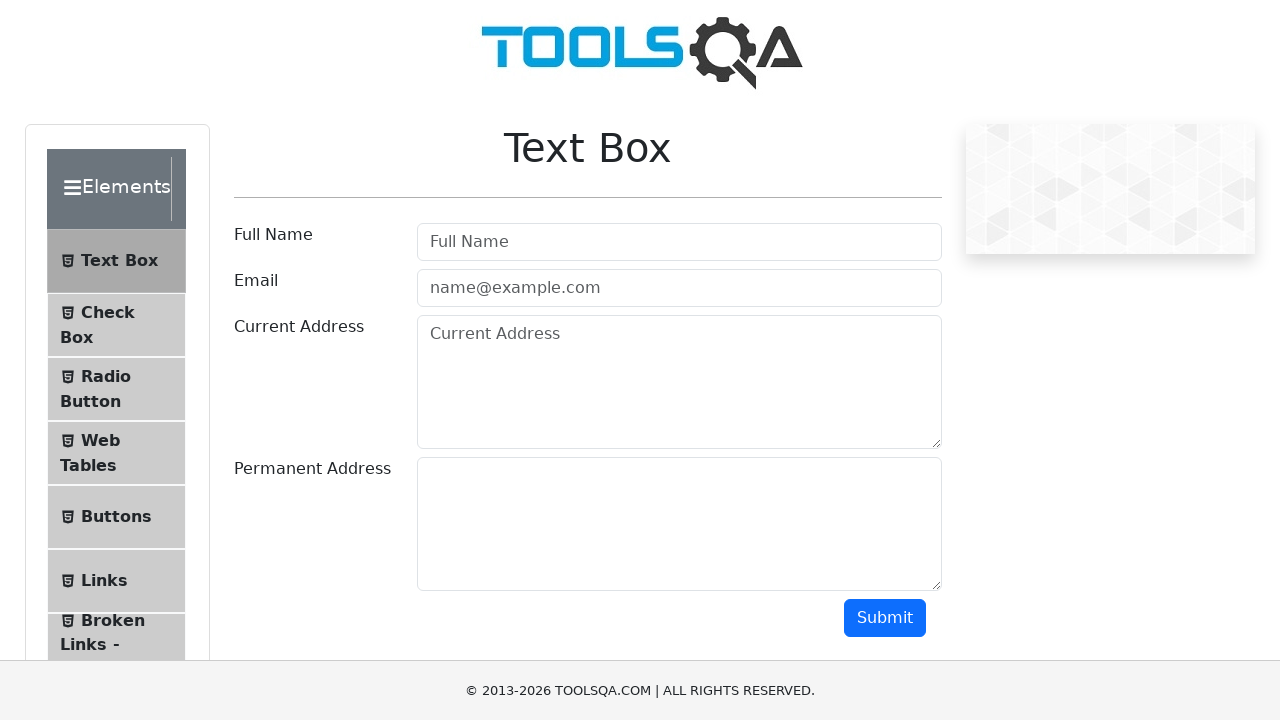

Clicked on the username field to focus it at (679, 242) on #userName
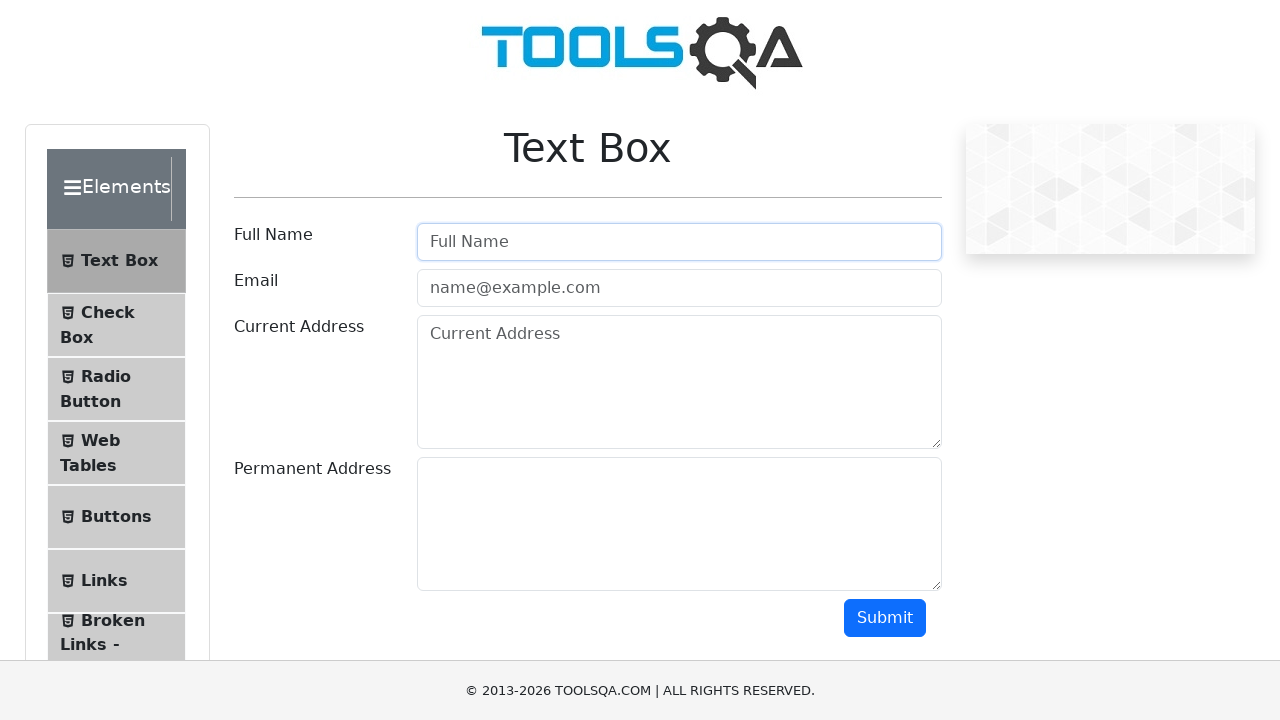

Typed 'Keyboard test input' using keyboard
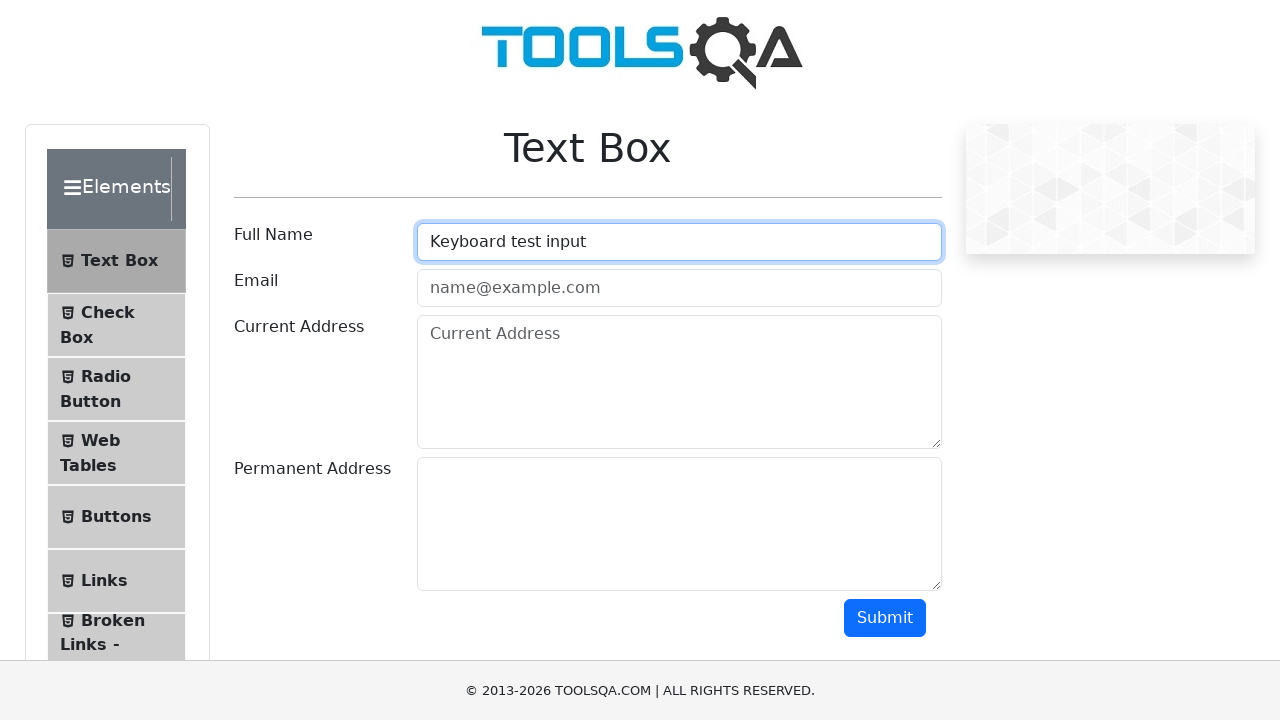

Selected all text using Ctrl+A
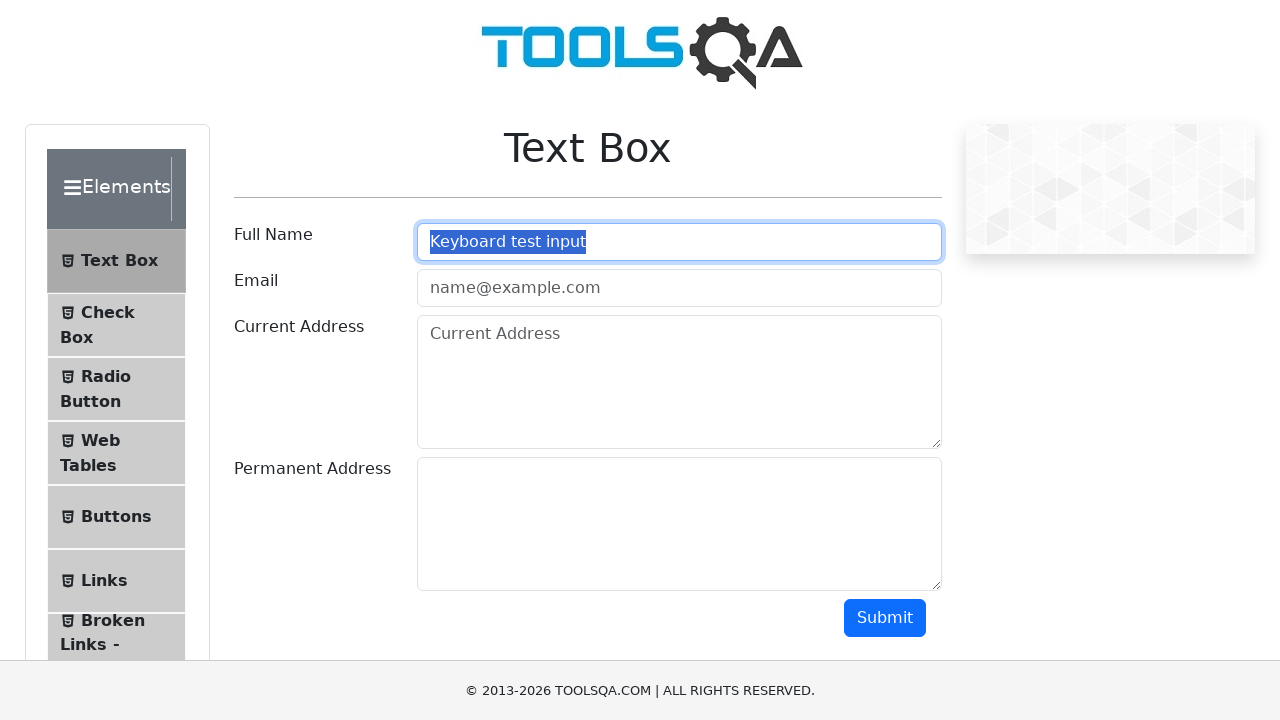

Replaced selected text with 'Replaced text content'
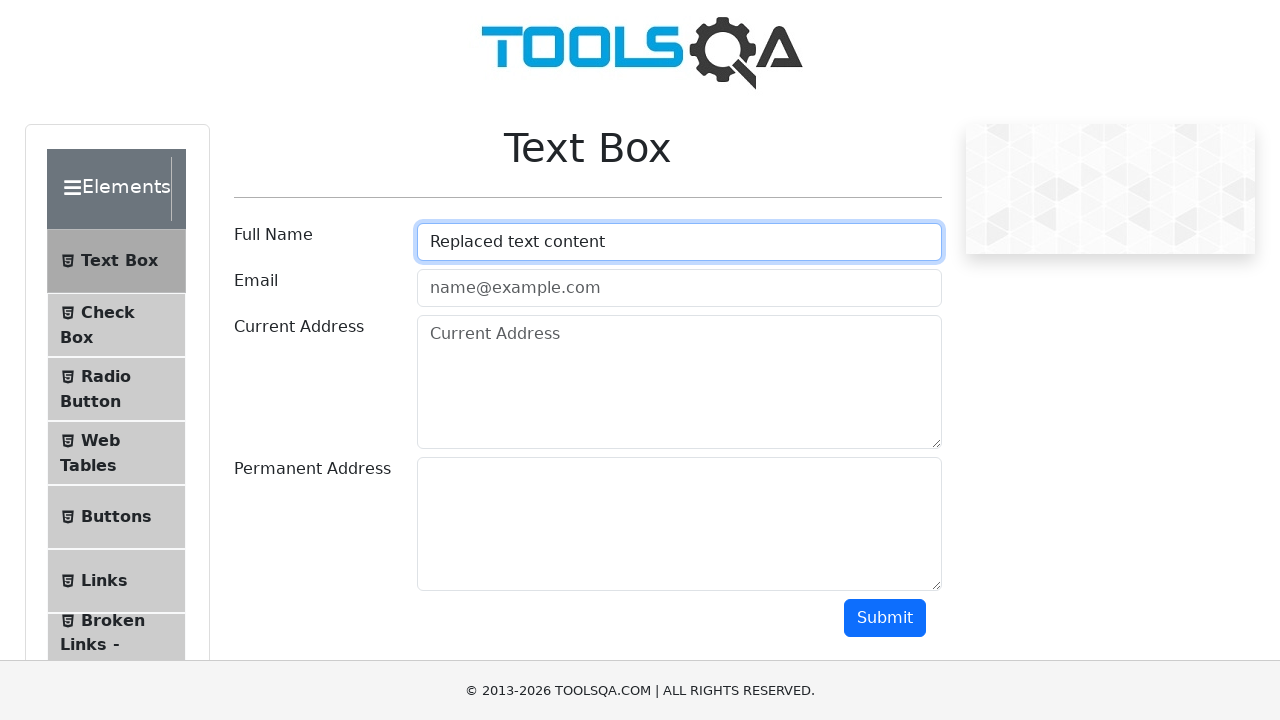

Pressed Tab to navigate to the next form field
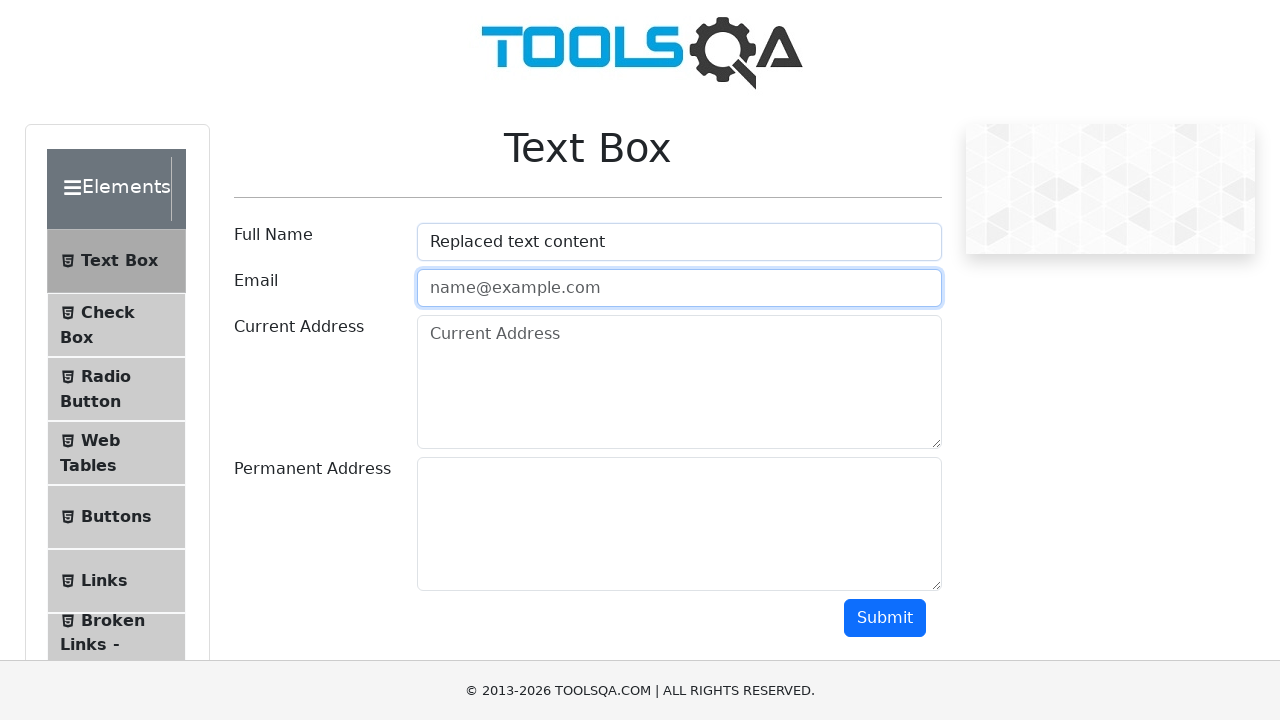

Typed email address 'keyboard.test@example.com' in the focused field
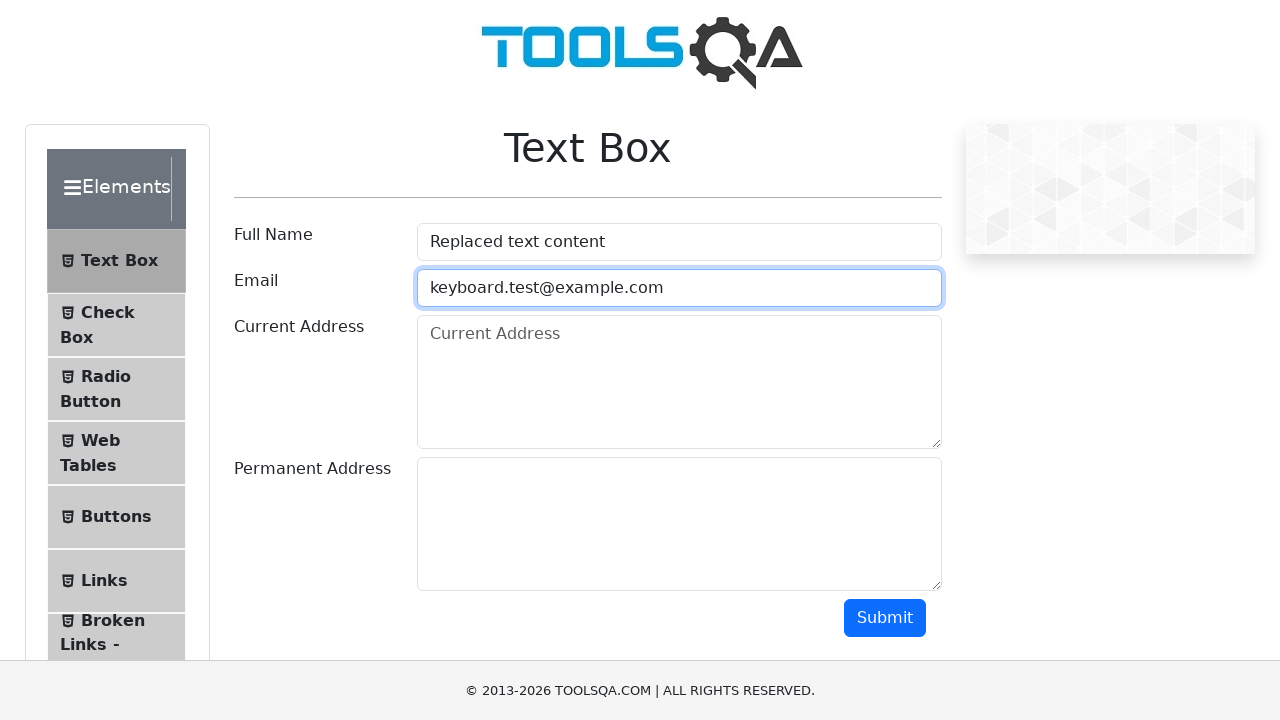

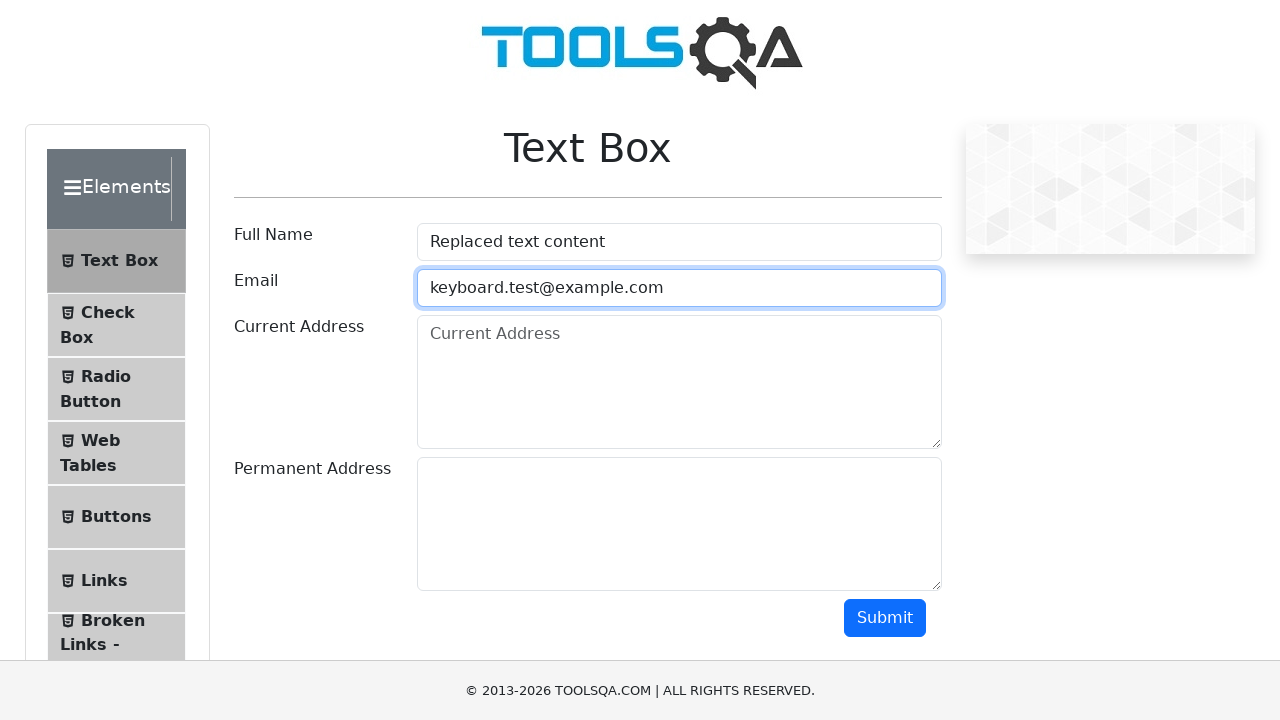